Tests a loading state by clicking a button that triggers a green loading indicator, verifying the loading state appears, and then confirming the success message is displayed when loading completes.

Starting URL: https://acctabootcamp.github.io/site/examples/loading_color

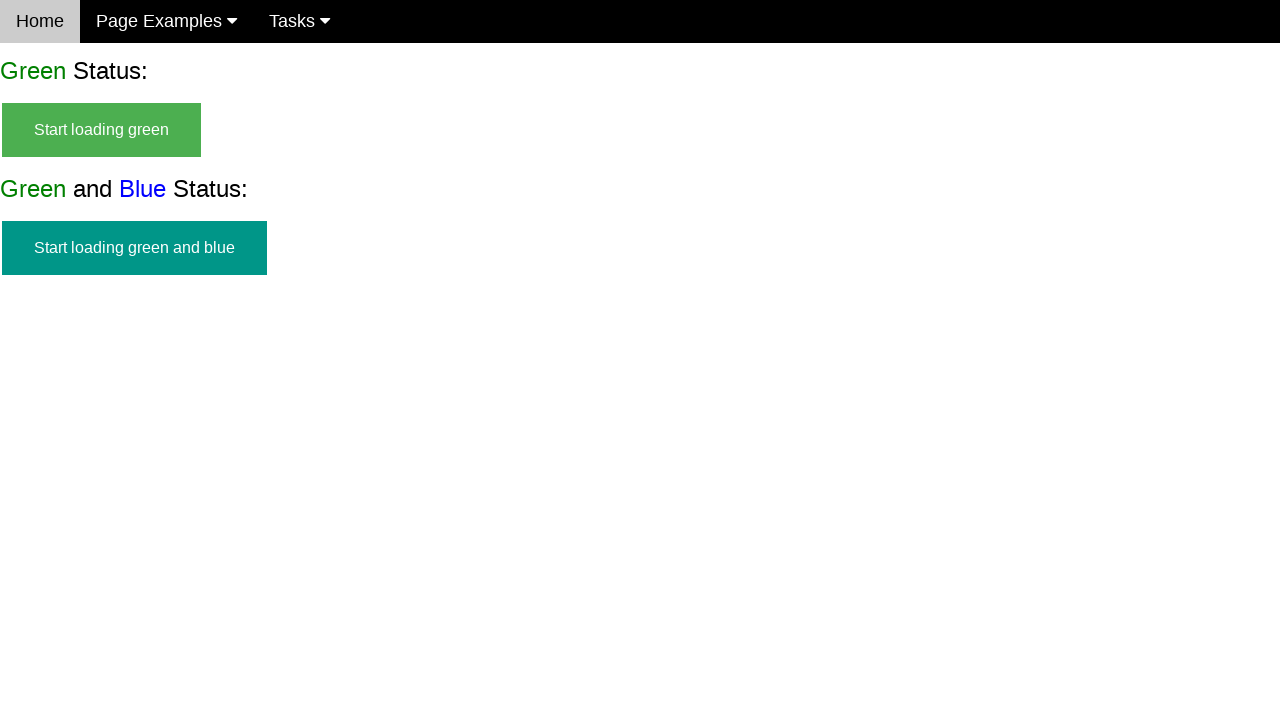

Clicked 'Start Loading Green' button to trigger green loading indicator at (102, 130) on text=Start Loading Green
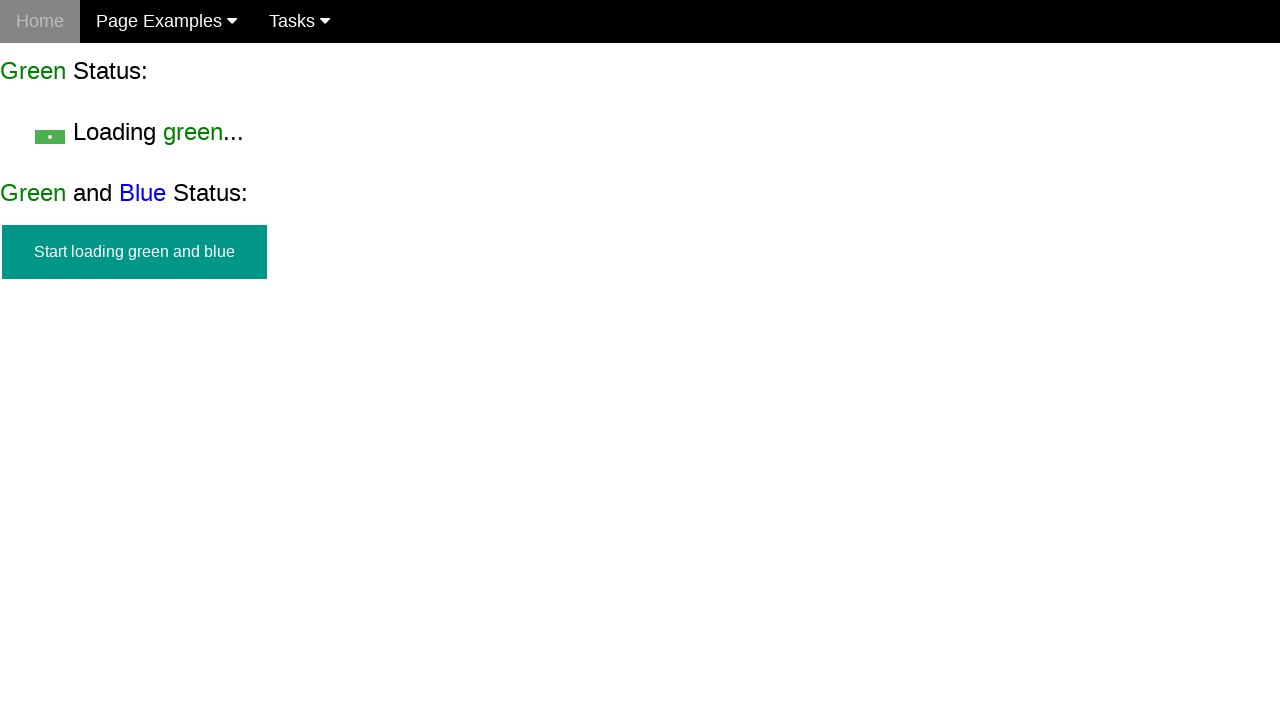

Verified green loading indicator is visible with 'Loading green...' text
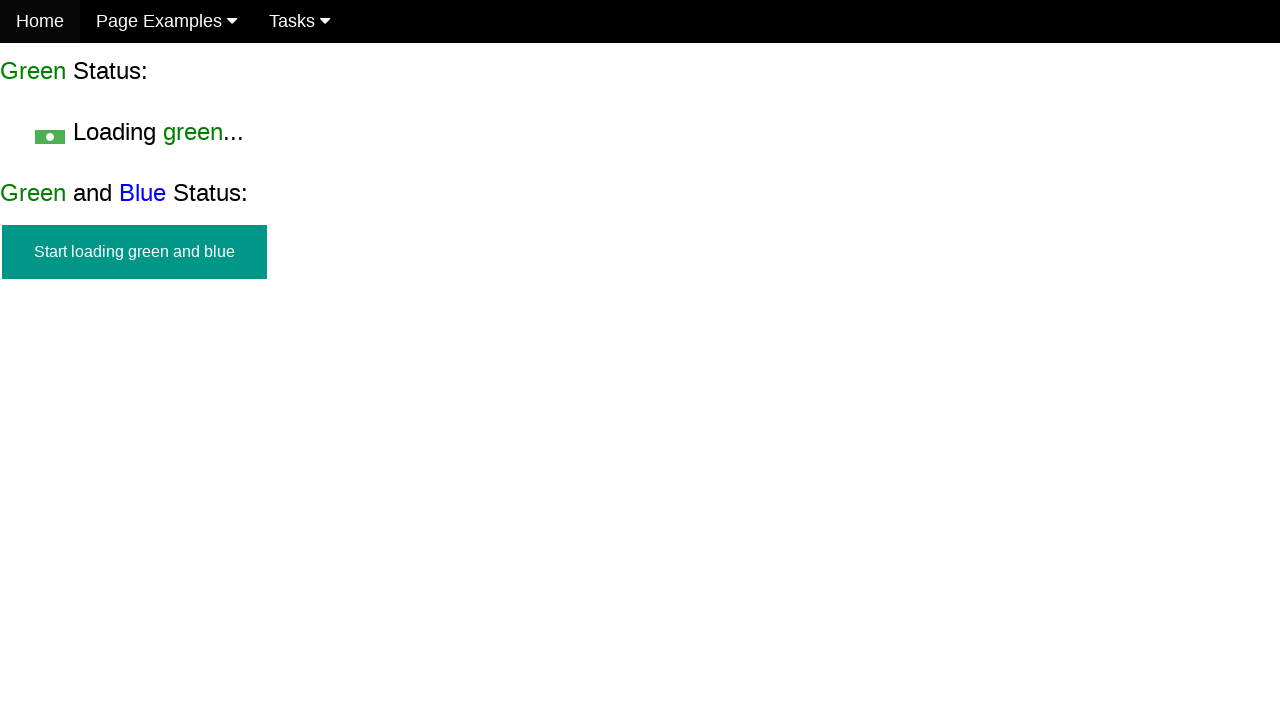

Verified success message 'Green Loaded' appears after loading completes
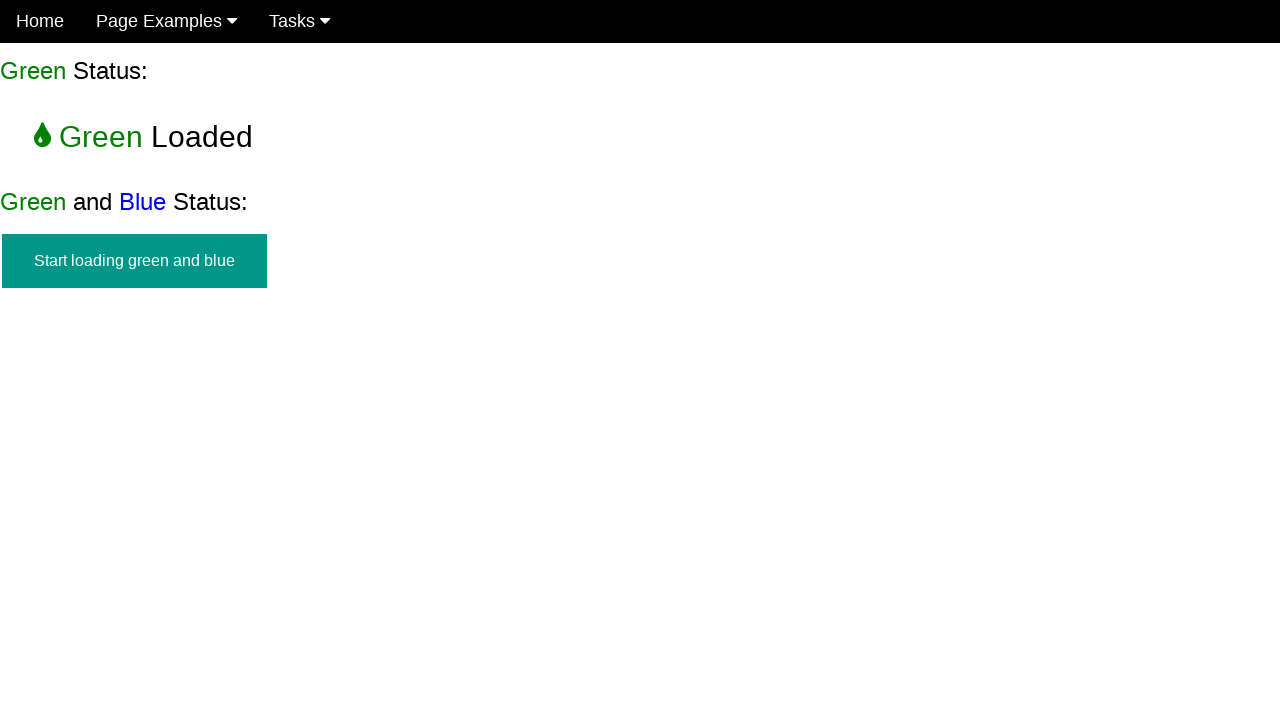

Confirmed loading text 'Loading green...' is no longer visible
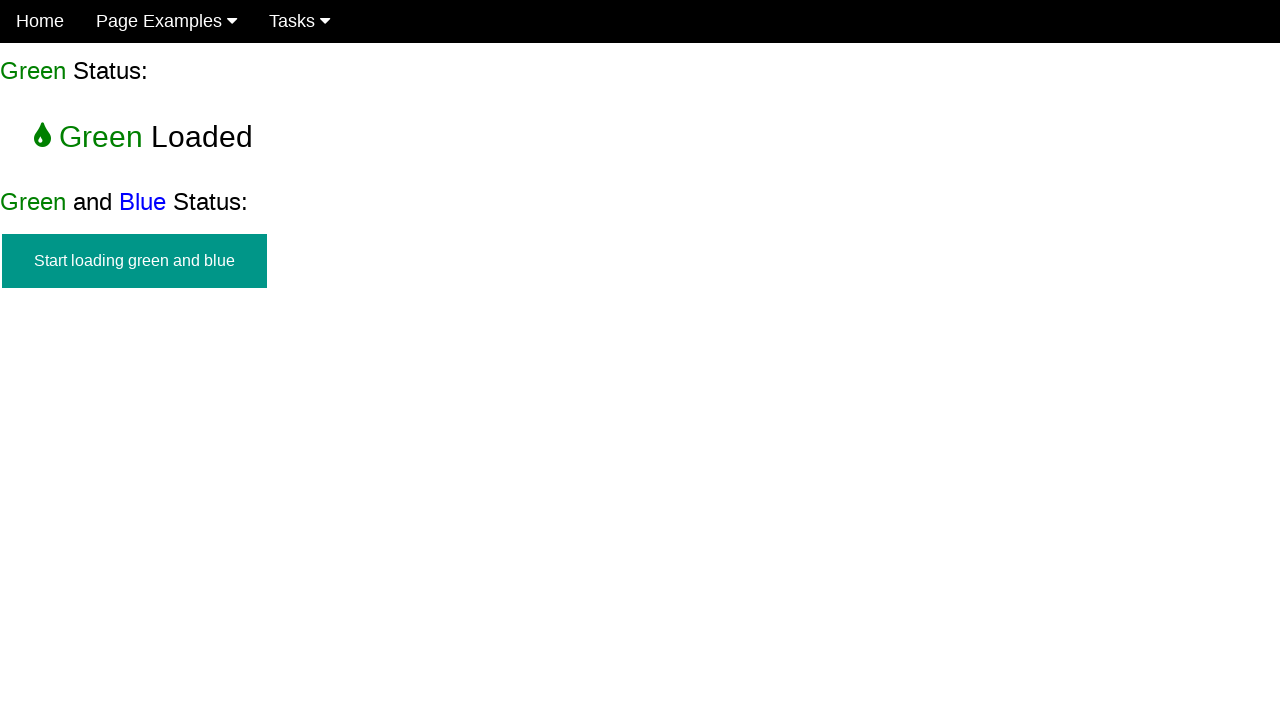

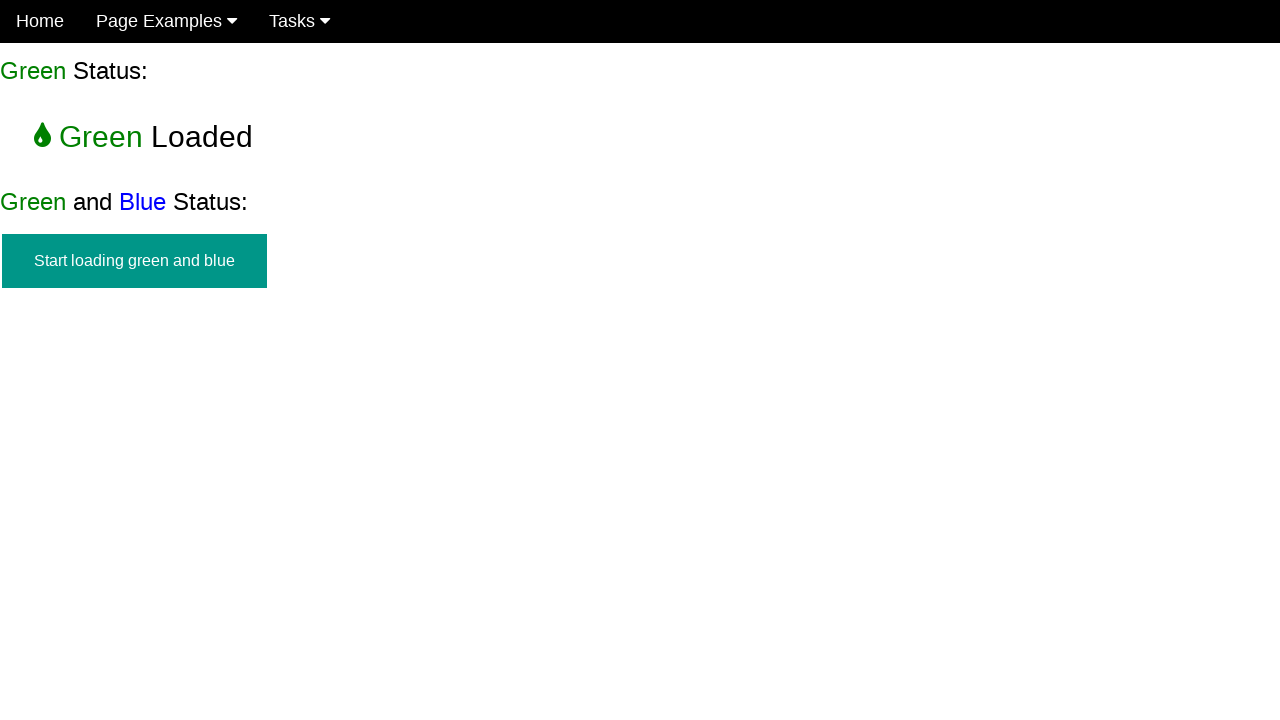